Tests the search functionality on Python.org by entering a search query and clicking the submit button

Starting URL: https://www.python.org

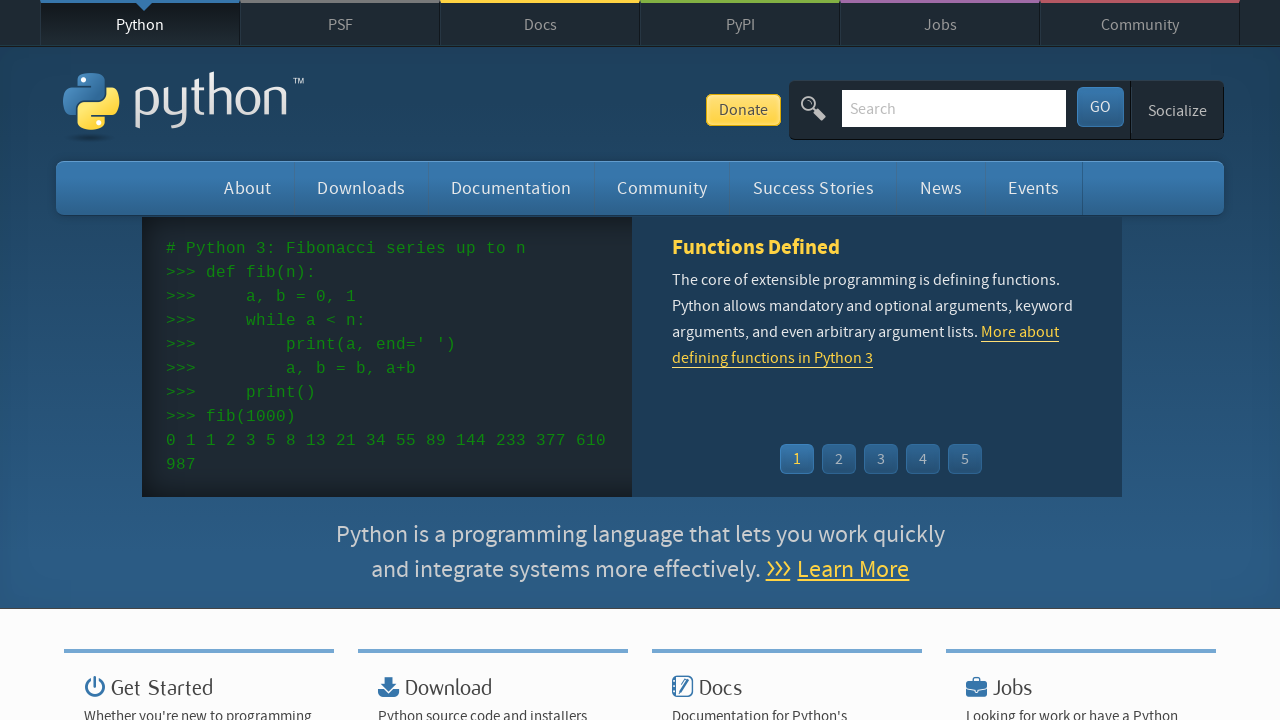

Filled search bar with 'getting started with python' on input[name='q']
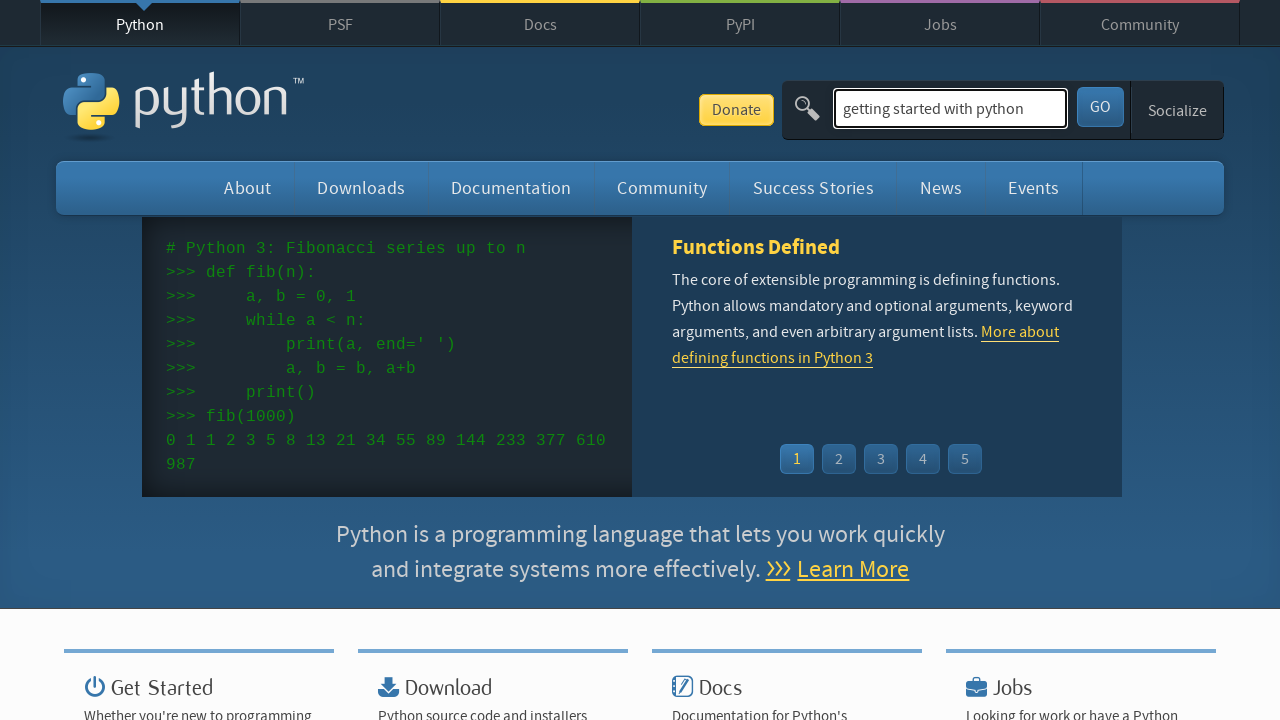

Clicked search submit button at (1100, 107) on #submit
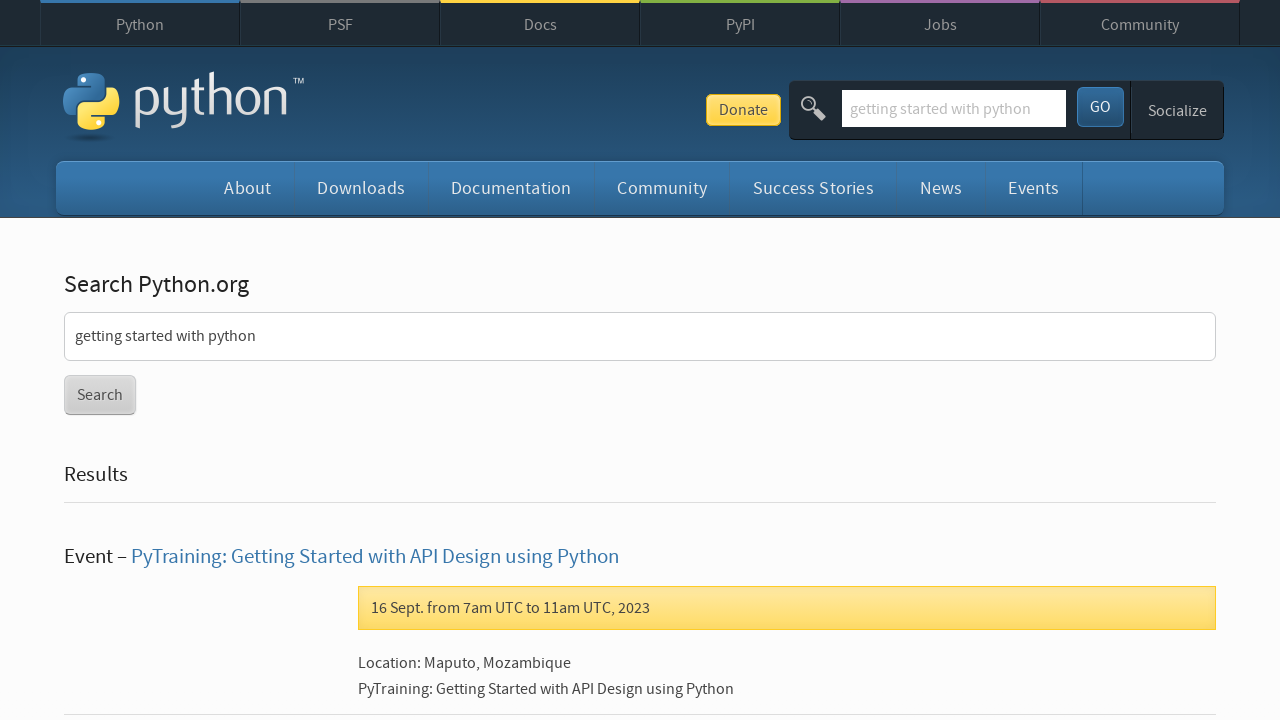

Search results page loaded and network activity completed
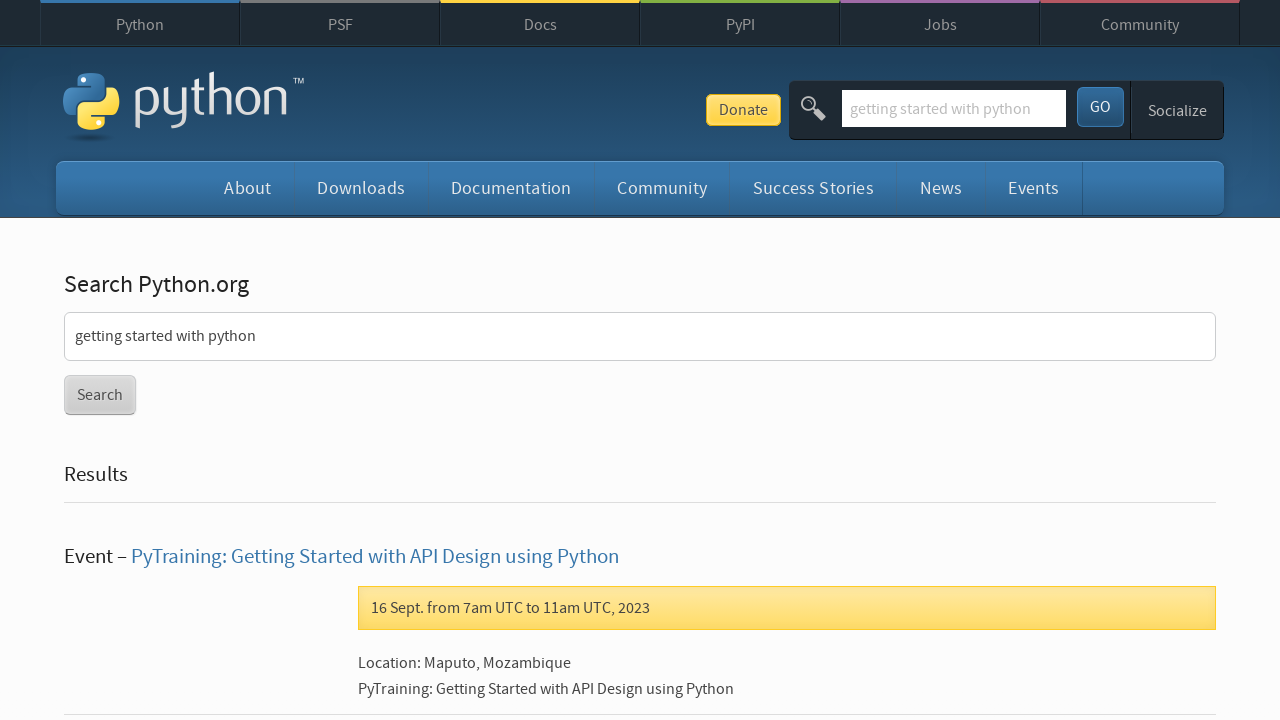

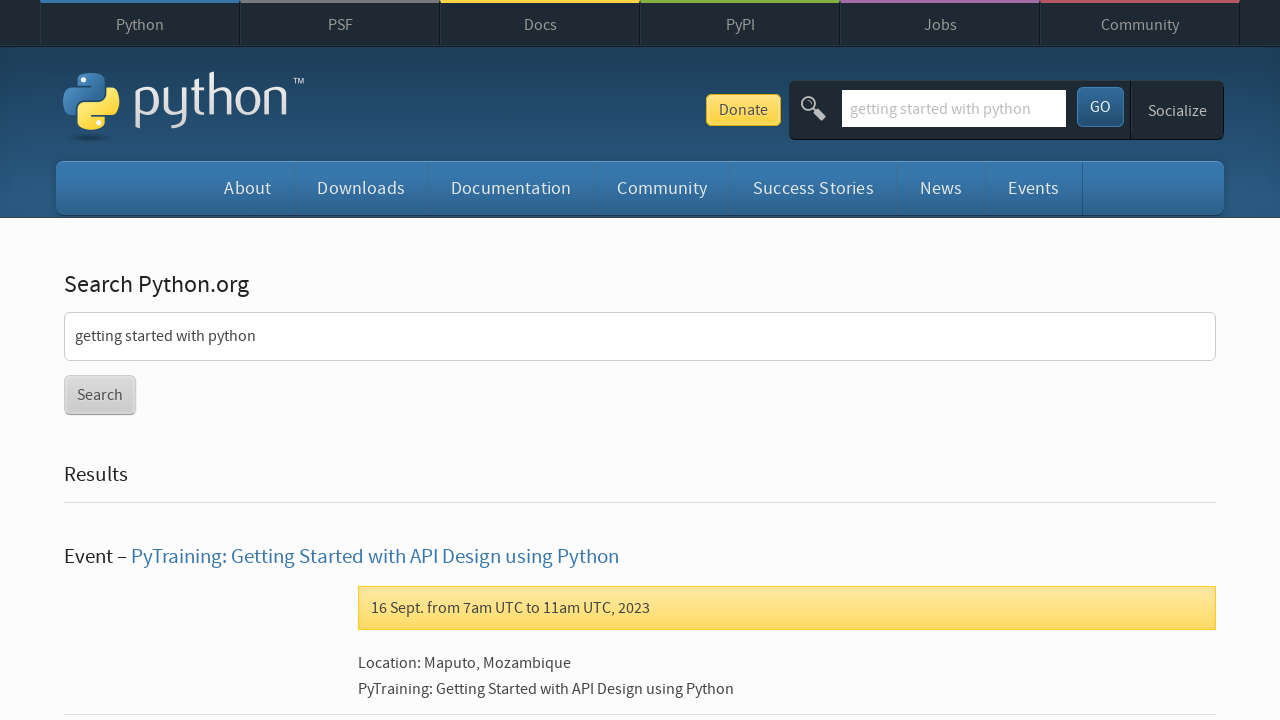